Tests form submission by filling first name, last name, and email fields, then clicking the submit button

Starting URL: https://syntaxprojects.com/input-form-locator.php

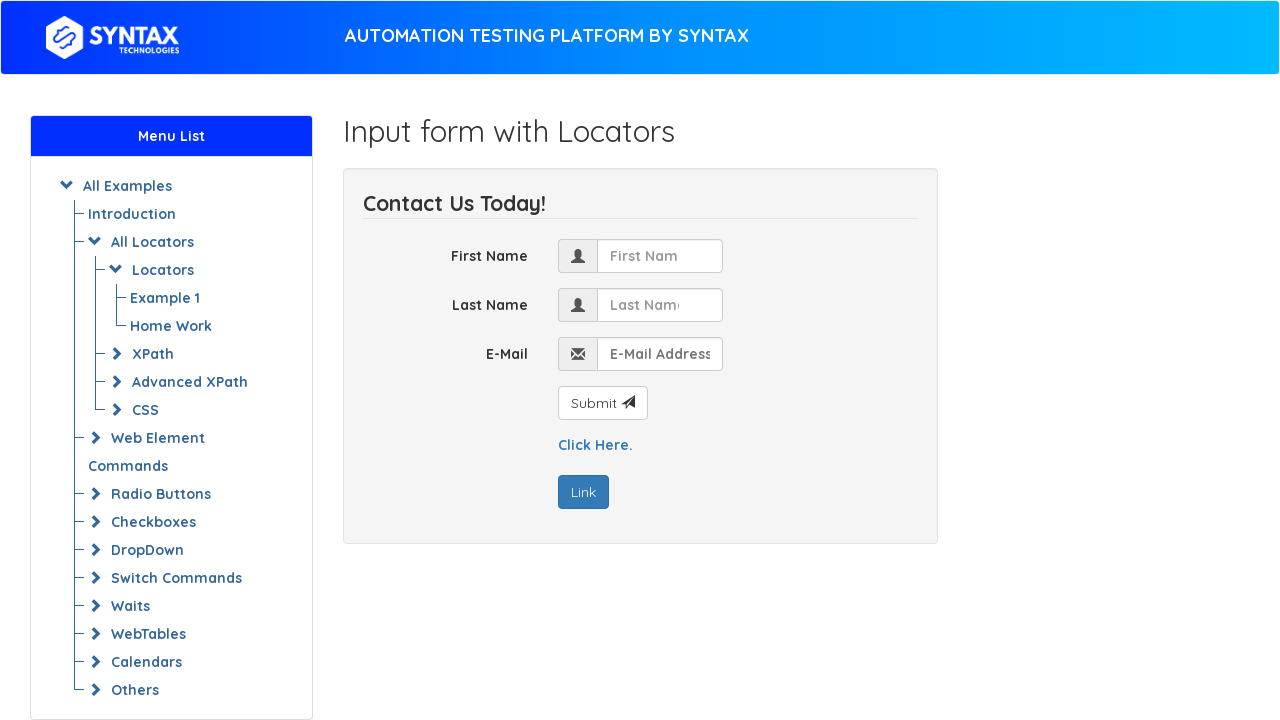

Filled first name field with 'John' on #first_name
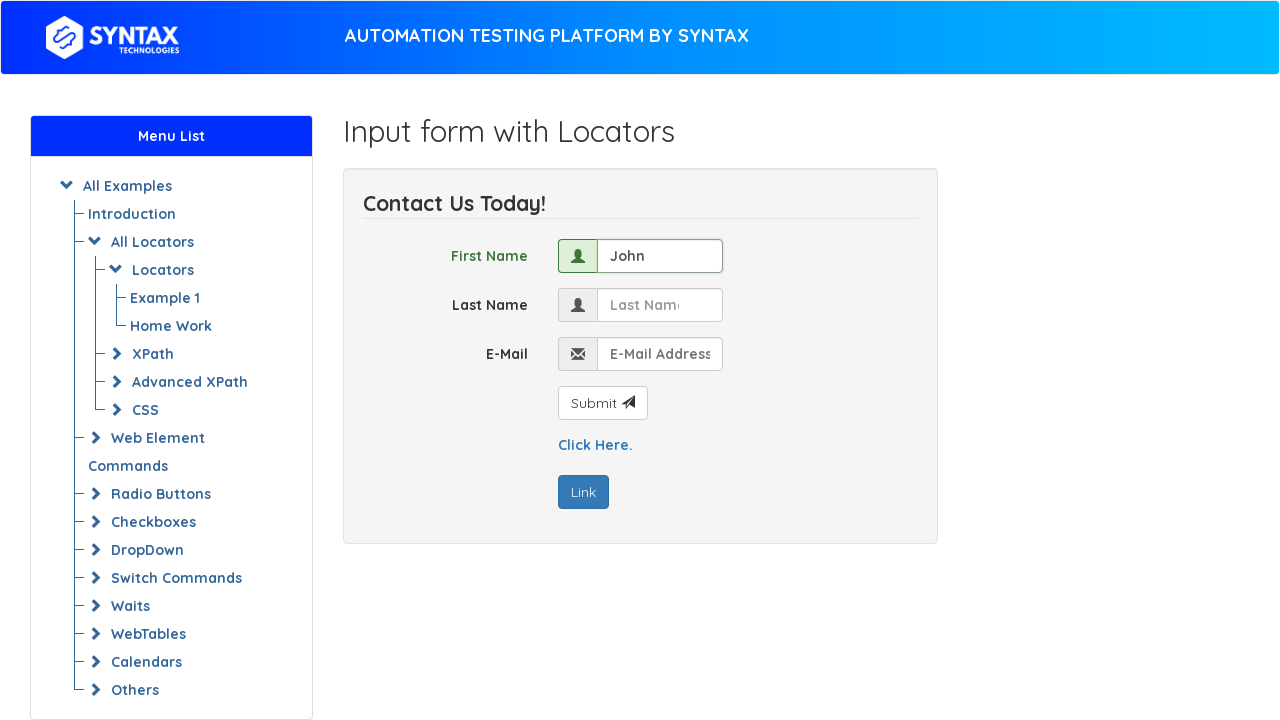

Filled last name field with 'Wick' on input[name='last_name']
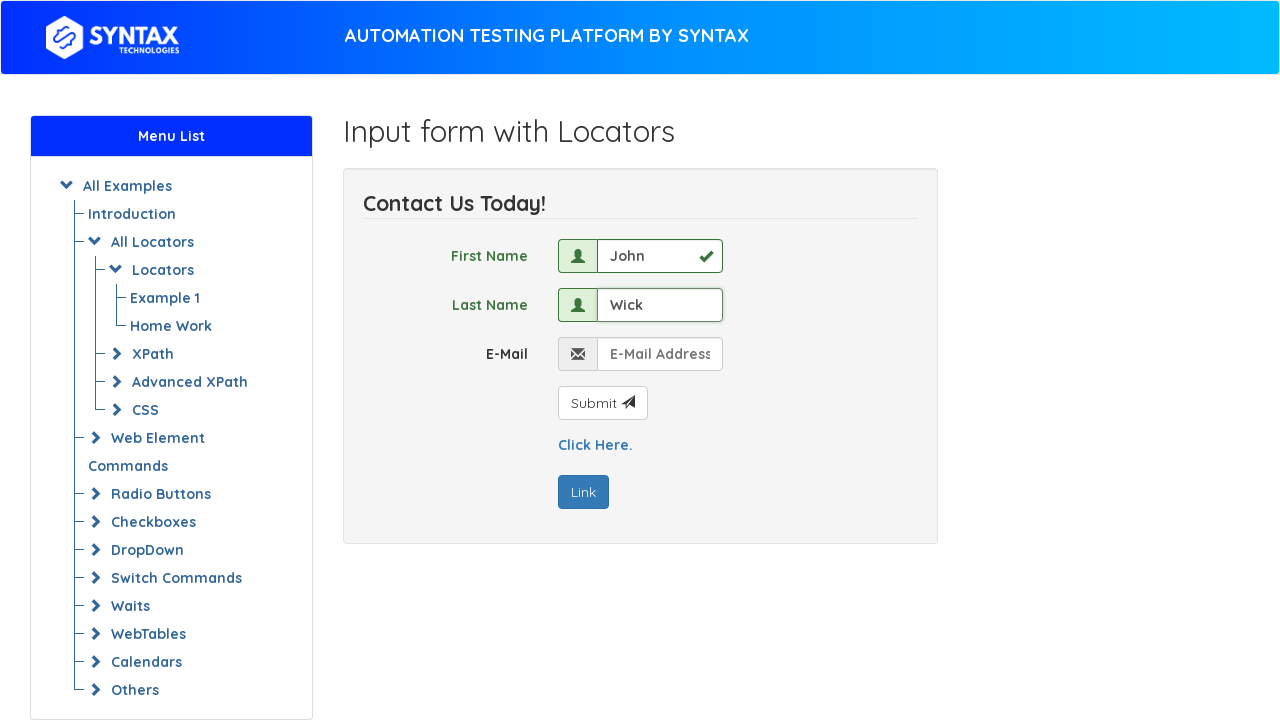

Filled email field with 'JW@ggmail.com' on input[name='email']
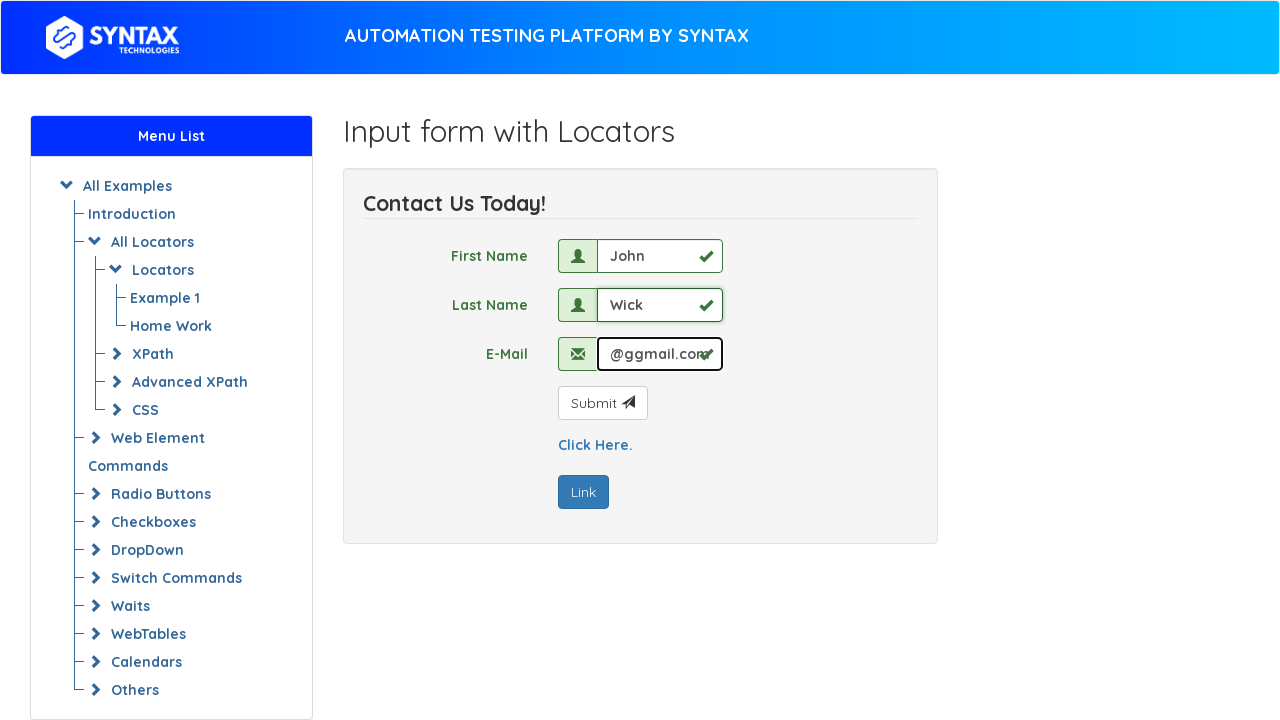

Clicked submit button to submit the form at (602, 403) on #submit_button
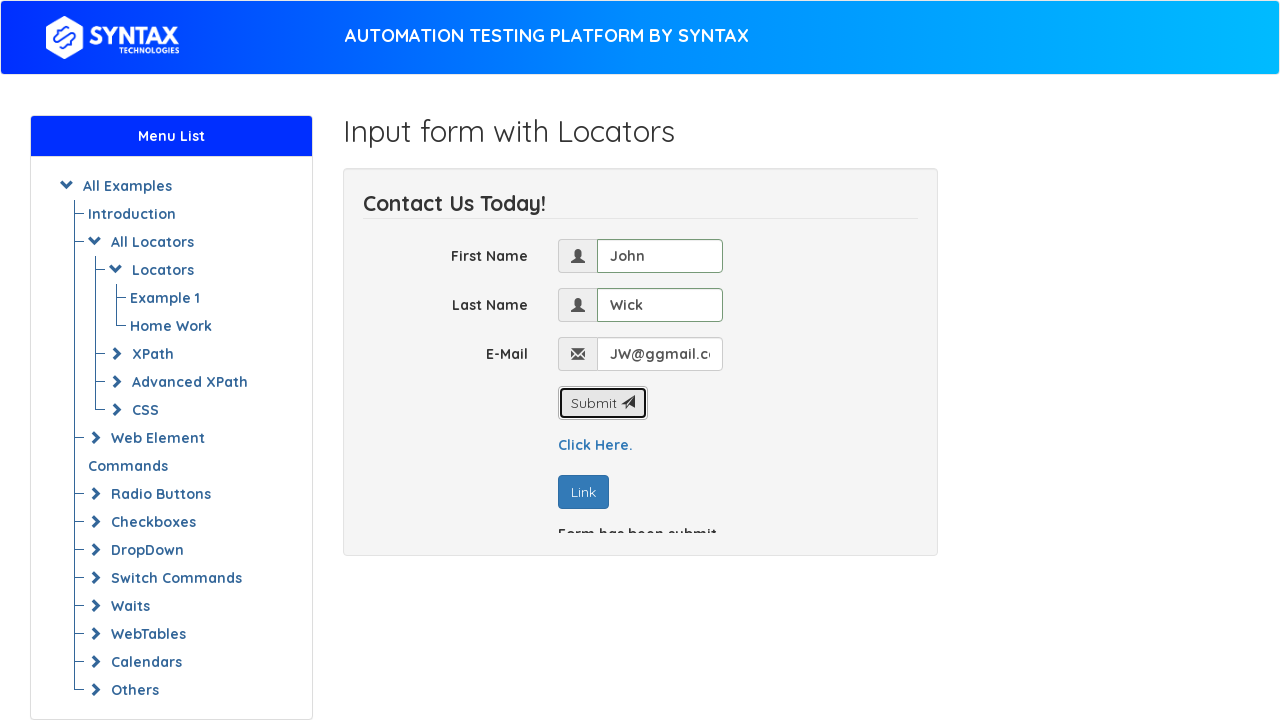

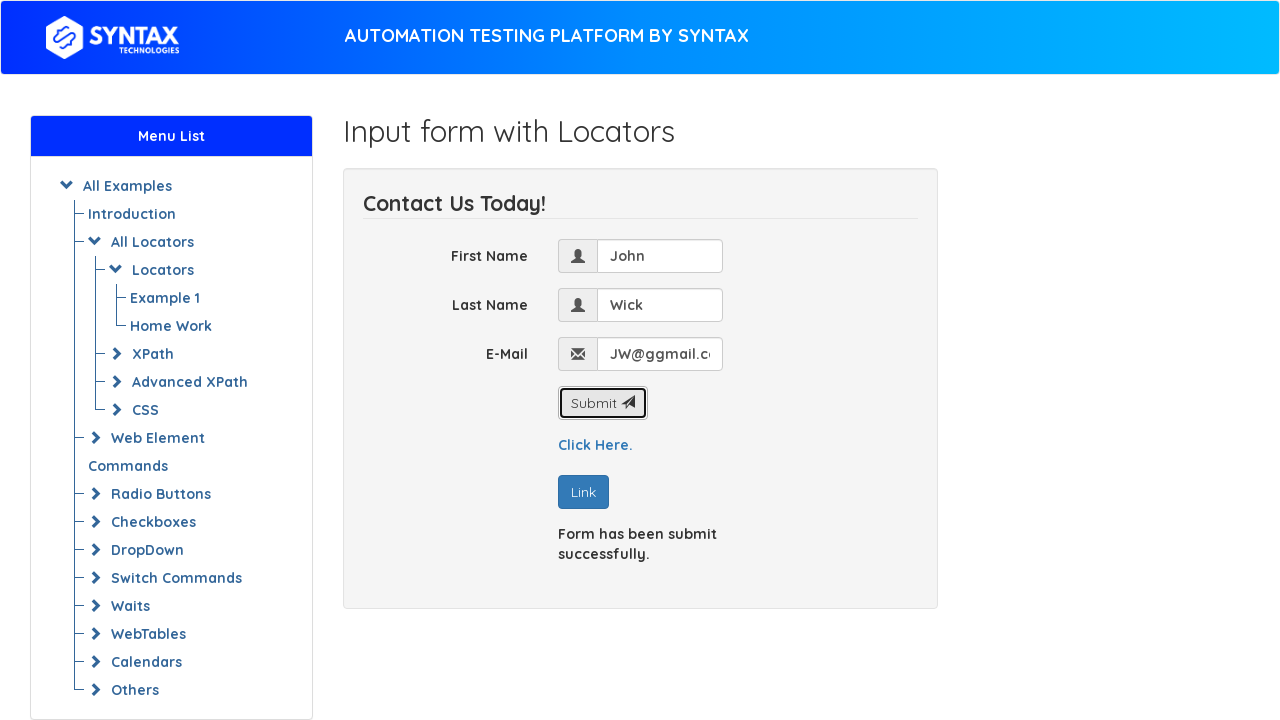